Tests the Python.org website search functionality by entering a search term, clicking the submit button, and verifying that search results are displayed.

Starting URL: https://www.python.org/

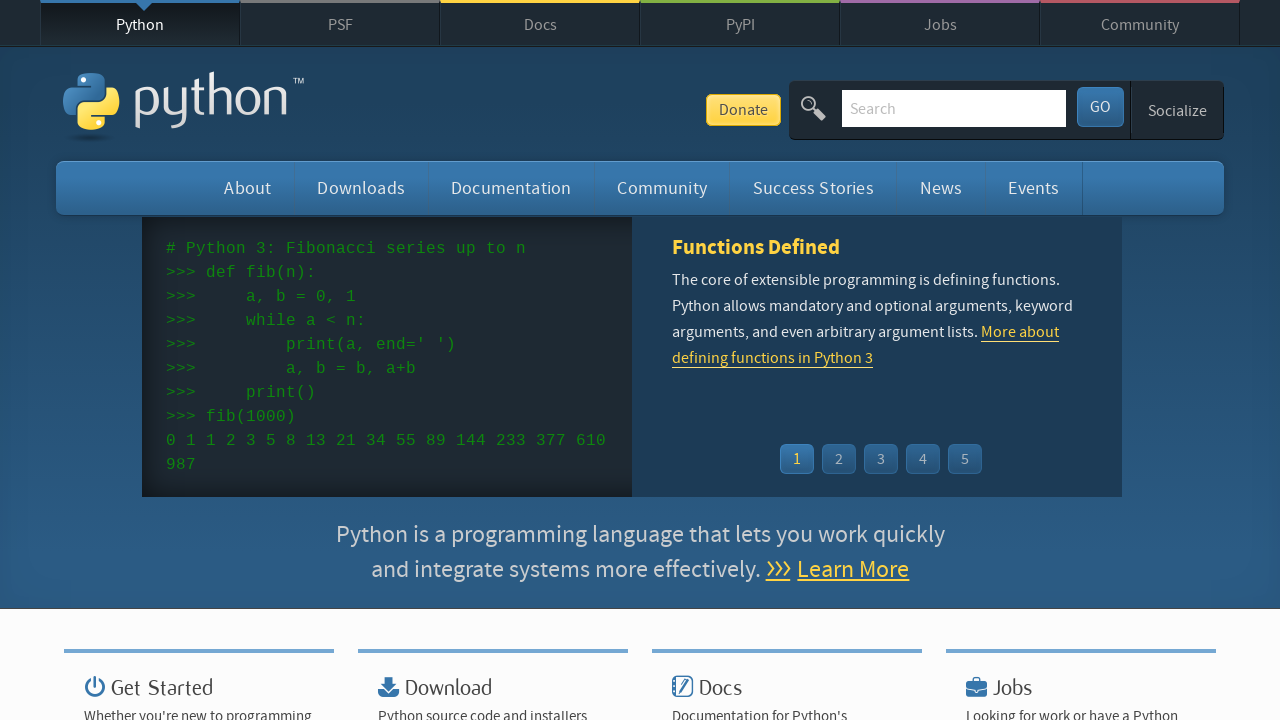

Verified page title is 'Welcome to Python.org'
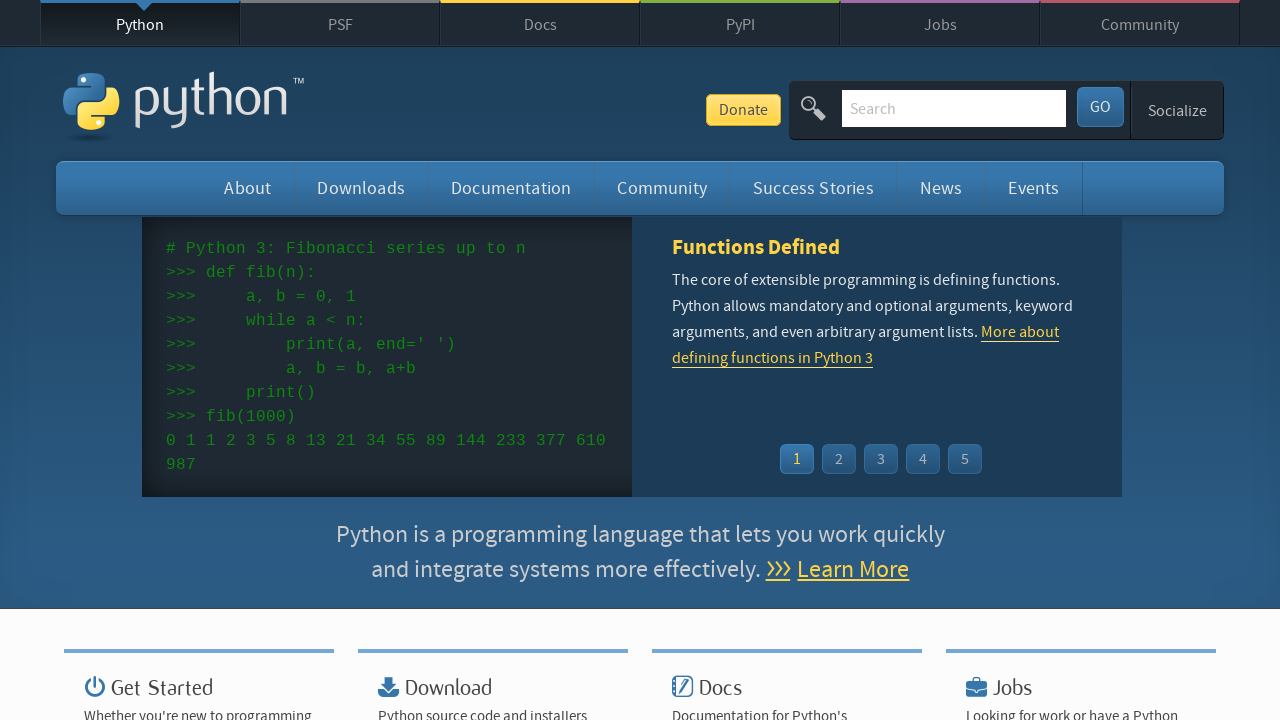

Entered search term 'testing' in search field on #id-search-field
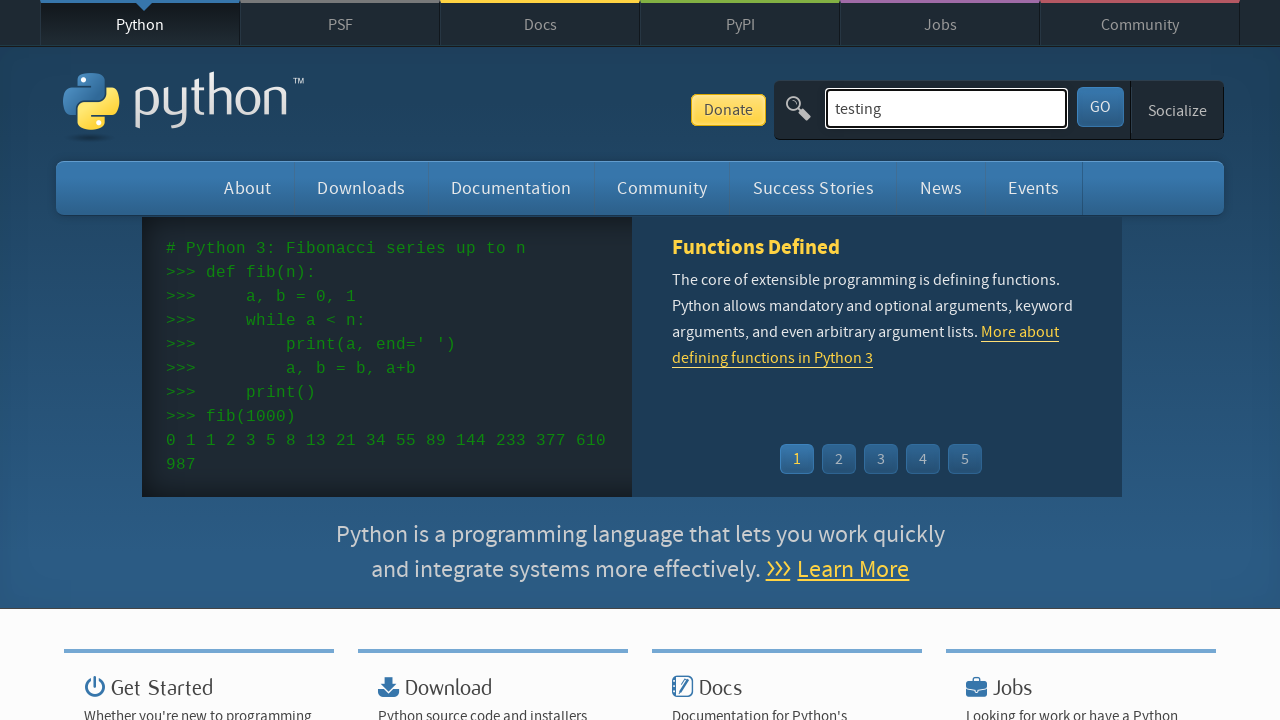

Clicked search submit button at (1100, 107) on #submit
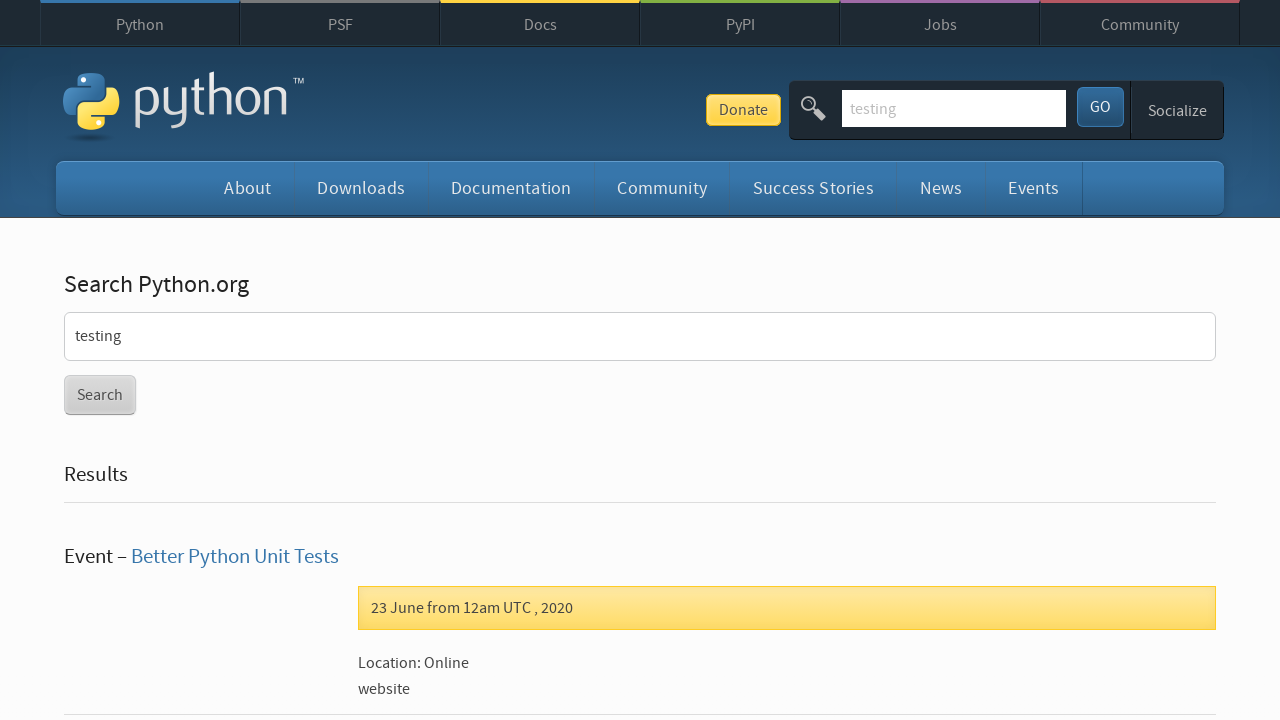

Search results loaded and first result became visible
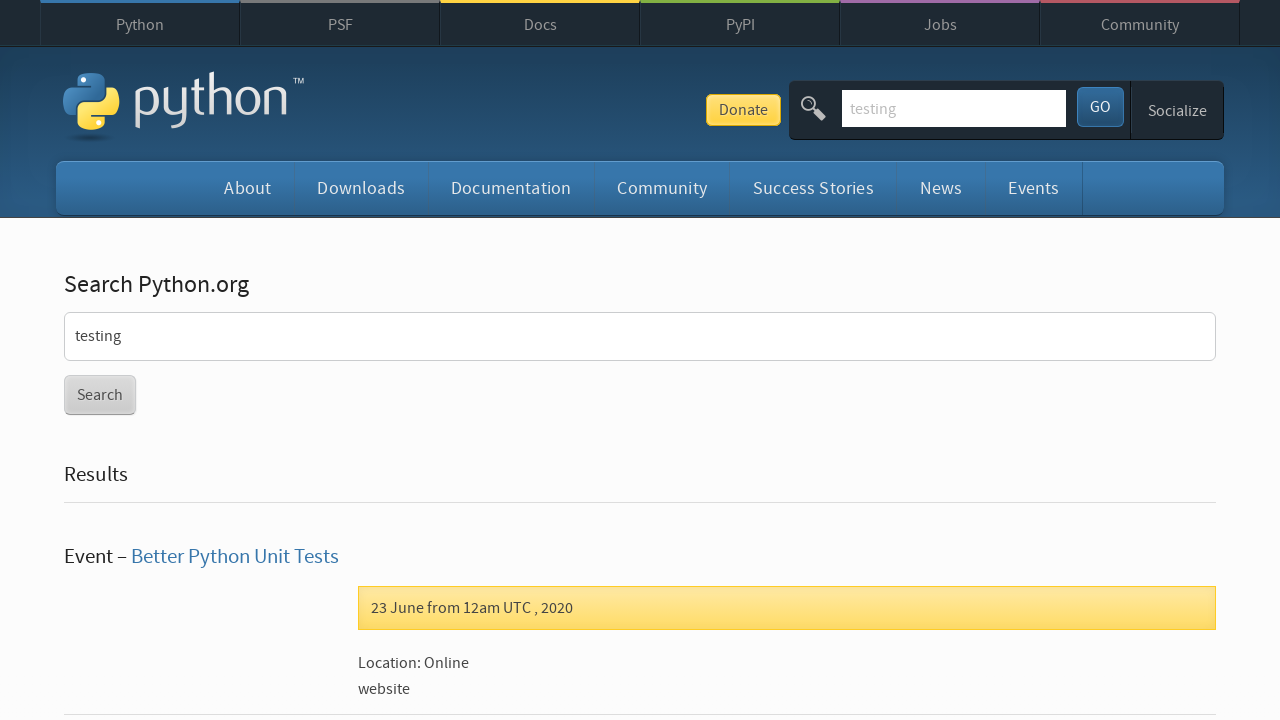

Verified first search result is visible on the page
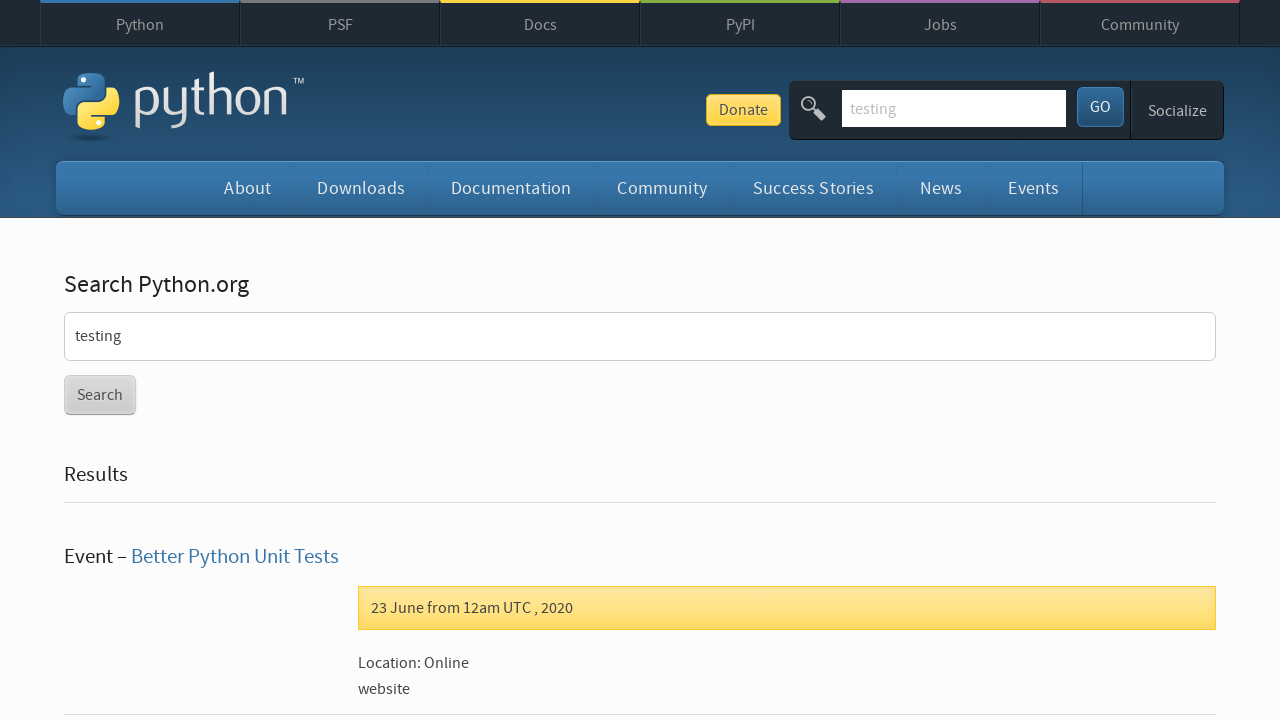

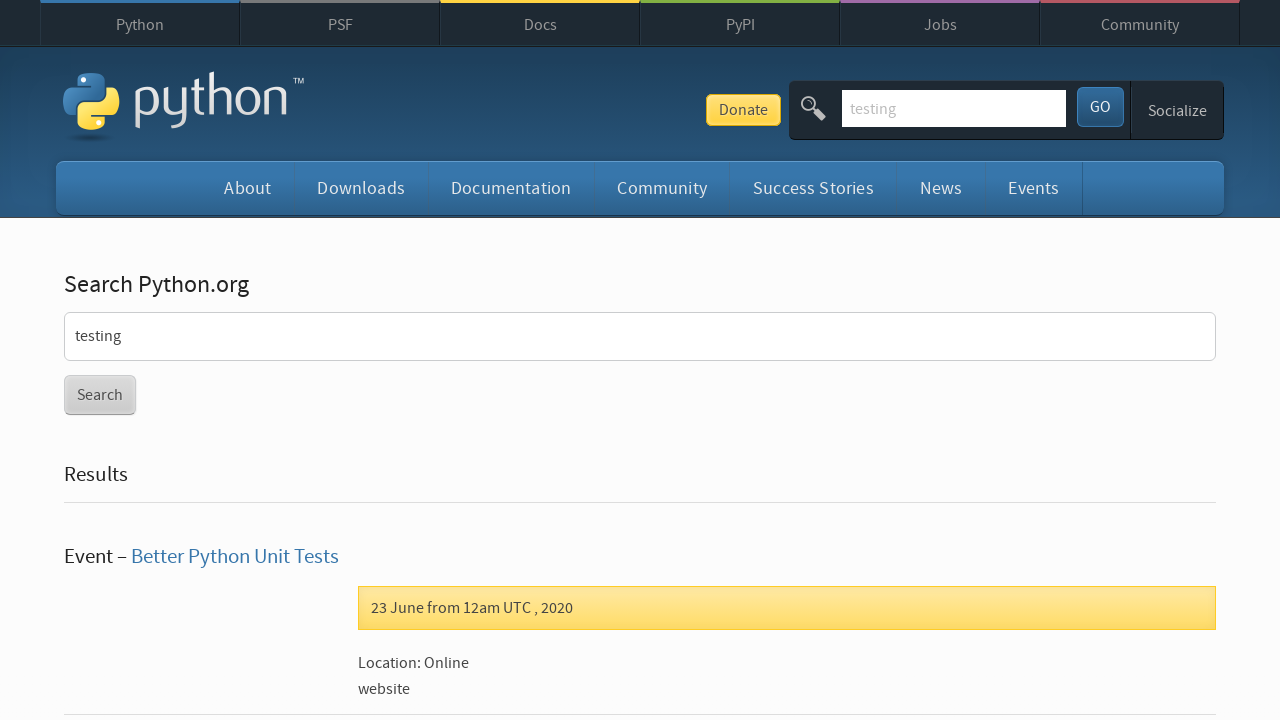